Tests navigation through Research area pages by visiting multiple research-related URLs

Starting URL: https://www.flinders.edu.au/research

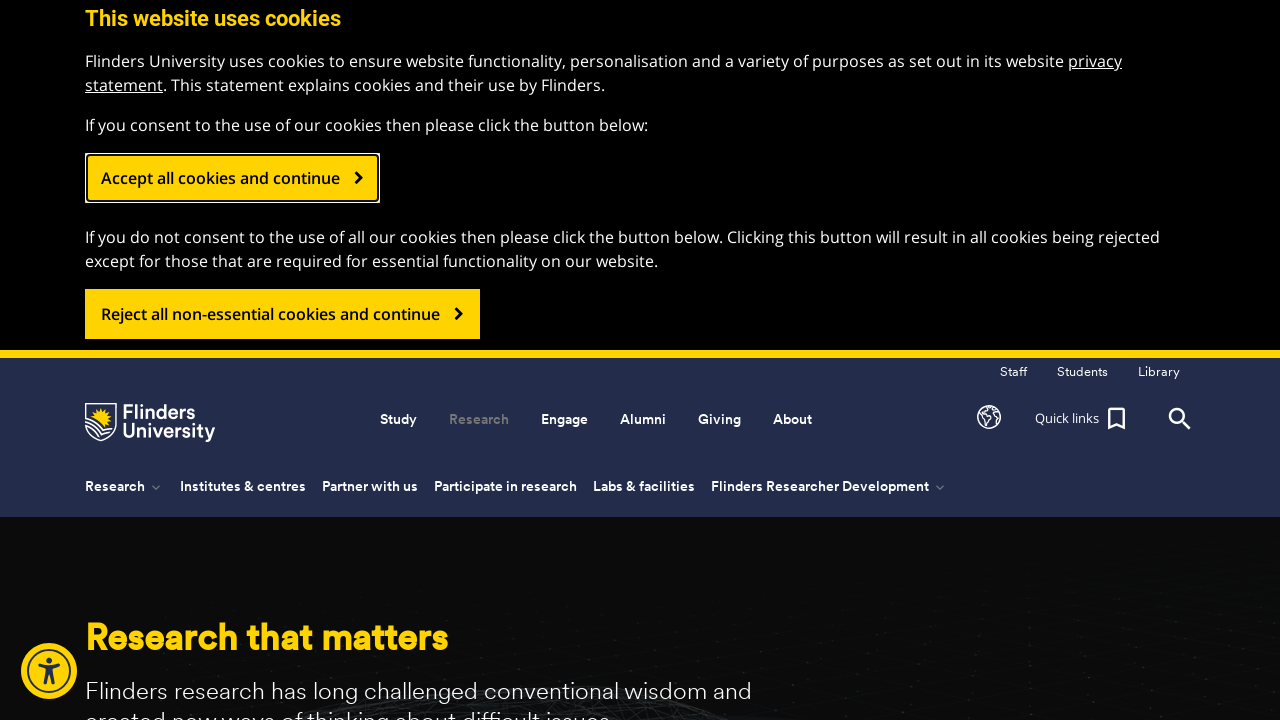

Navigated to Engineering and Technology research page
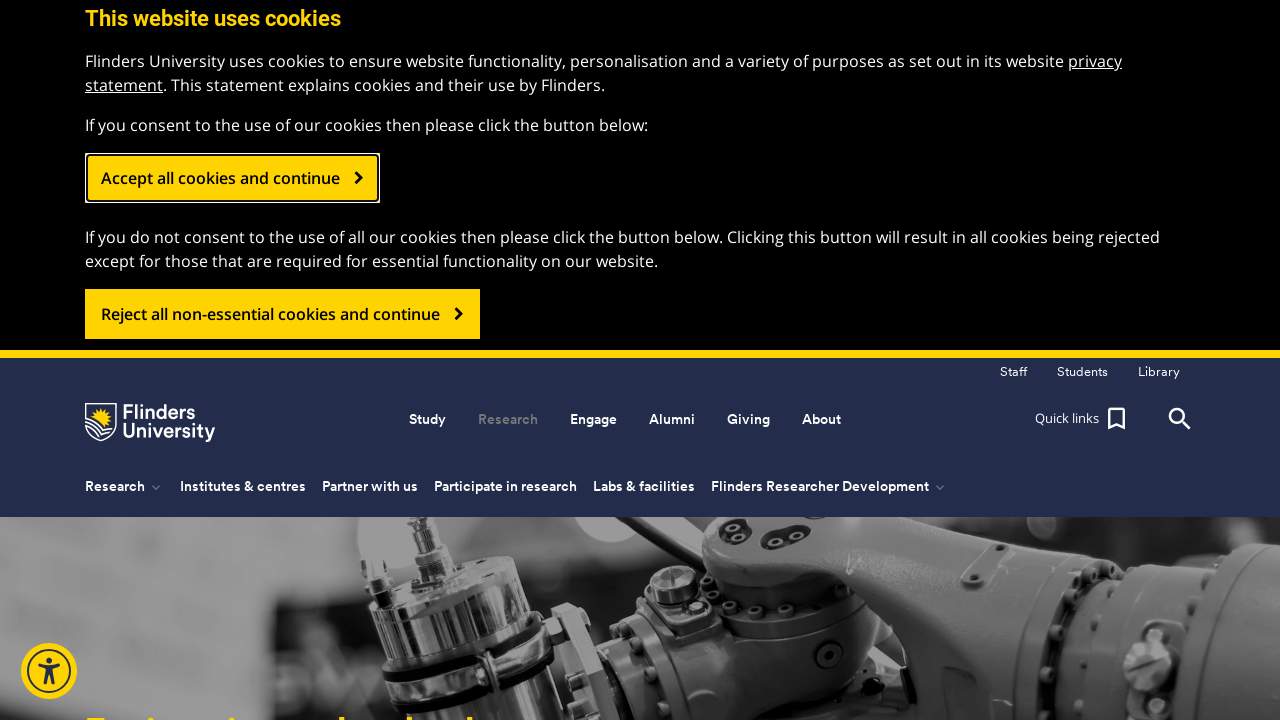

Navigated to Research Impact page
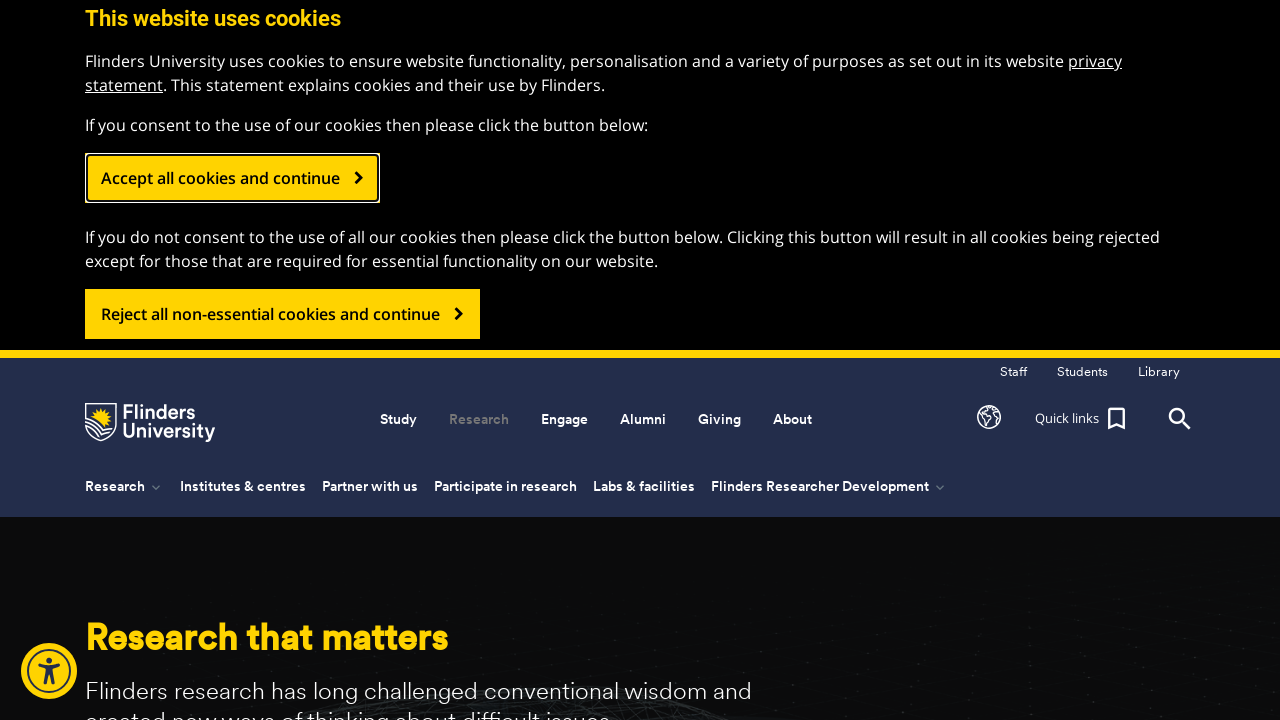

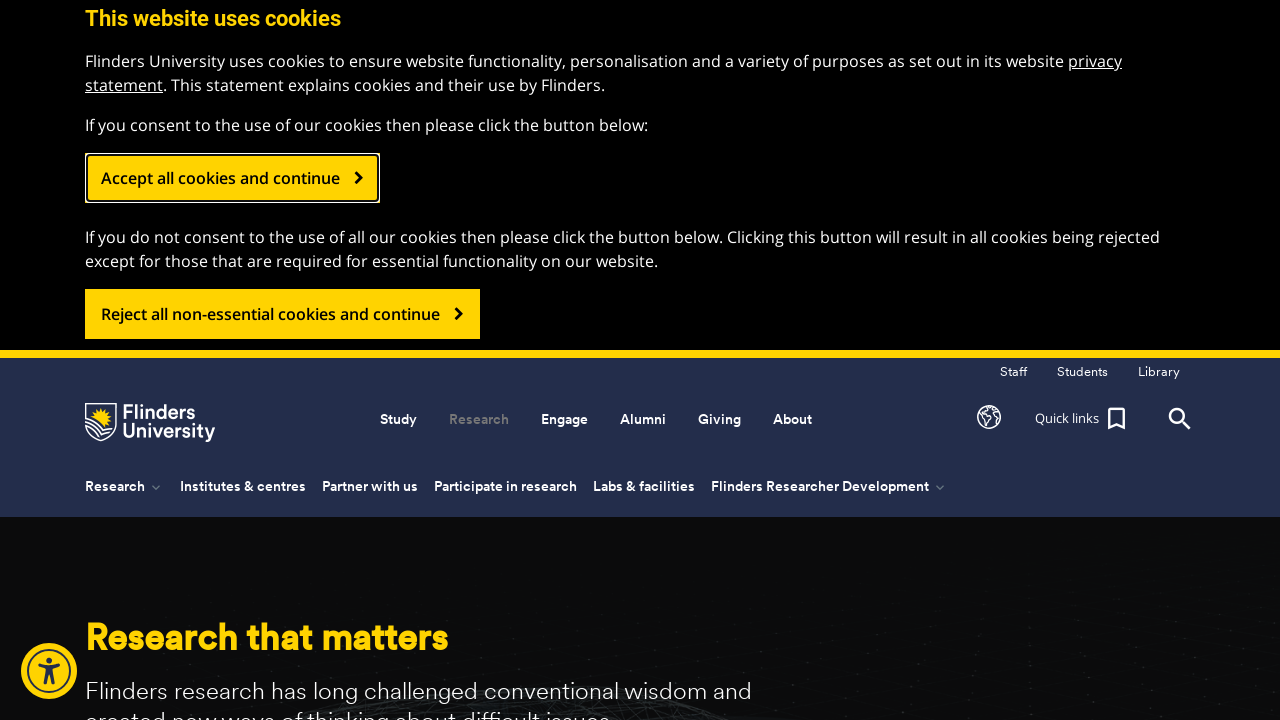